Tests that new todo items are appended to the bottom of the list by creating 3 items and verifying the count

Starting URL: https://demo.playwright.dev/todomvc

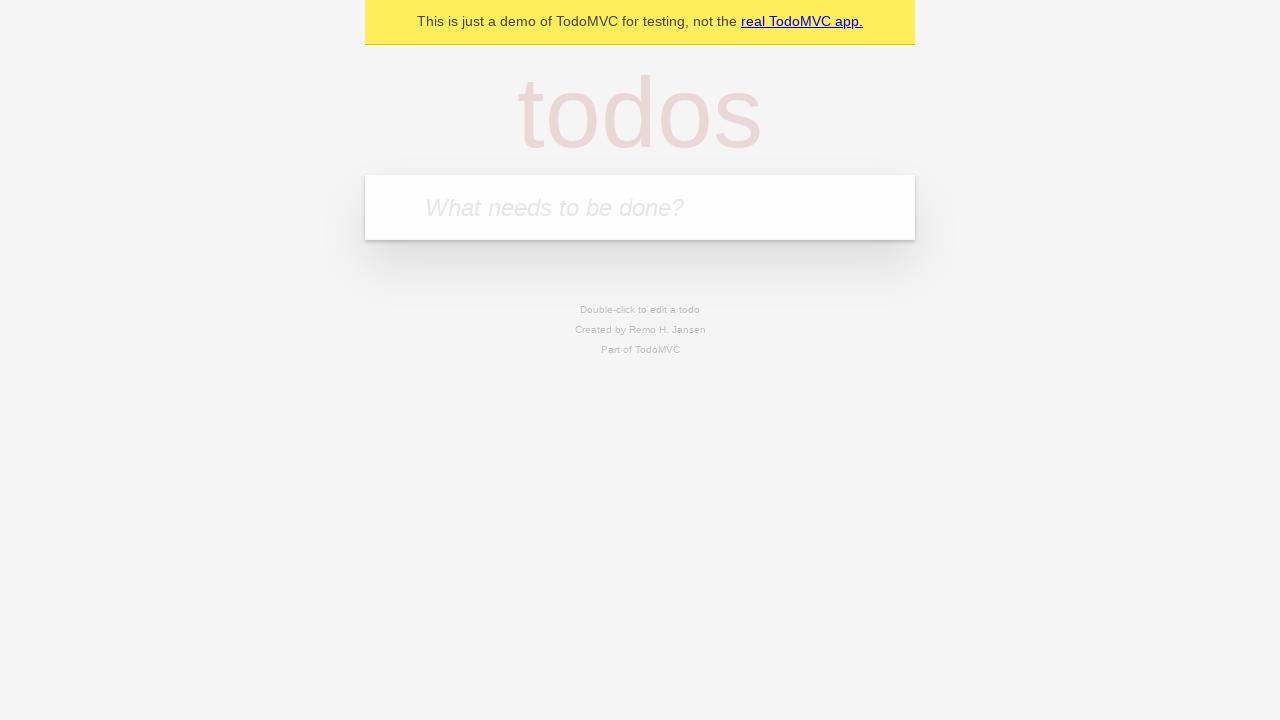

Filled new todo input with 'buy some cheese' on .new-todo
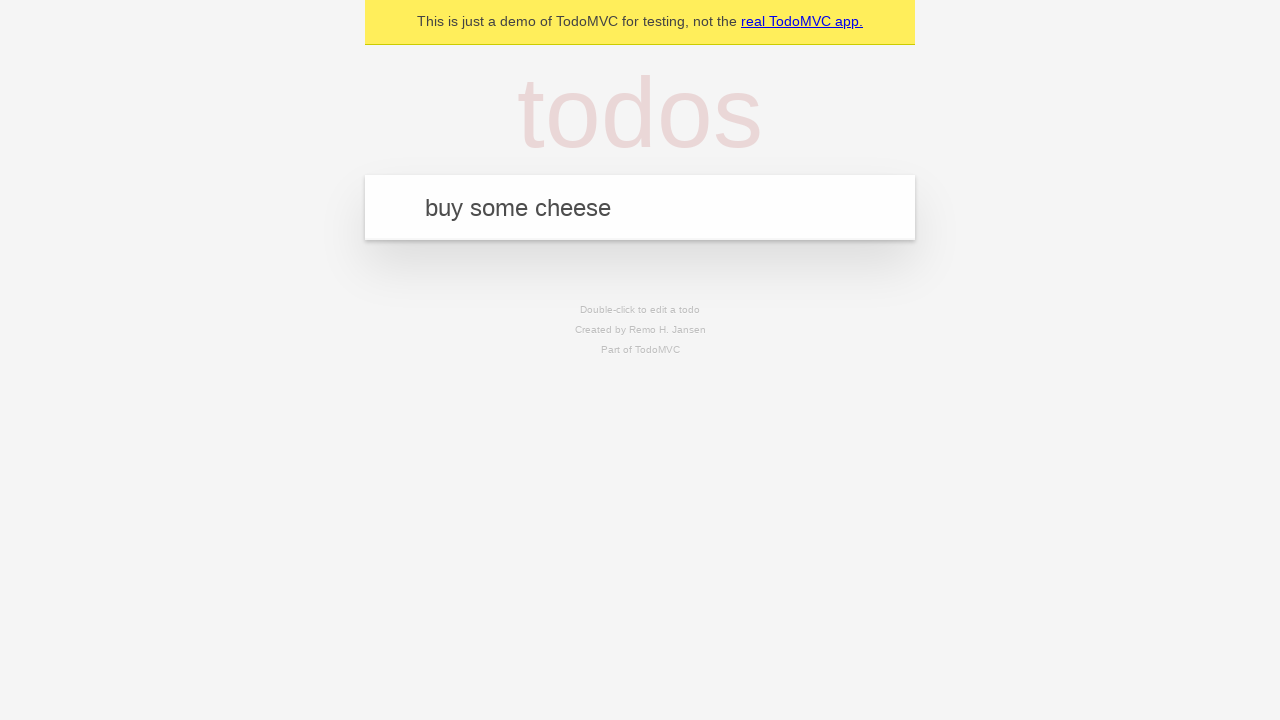

Pressed Enter to create first todo item on .new-todo
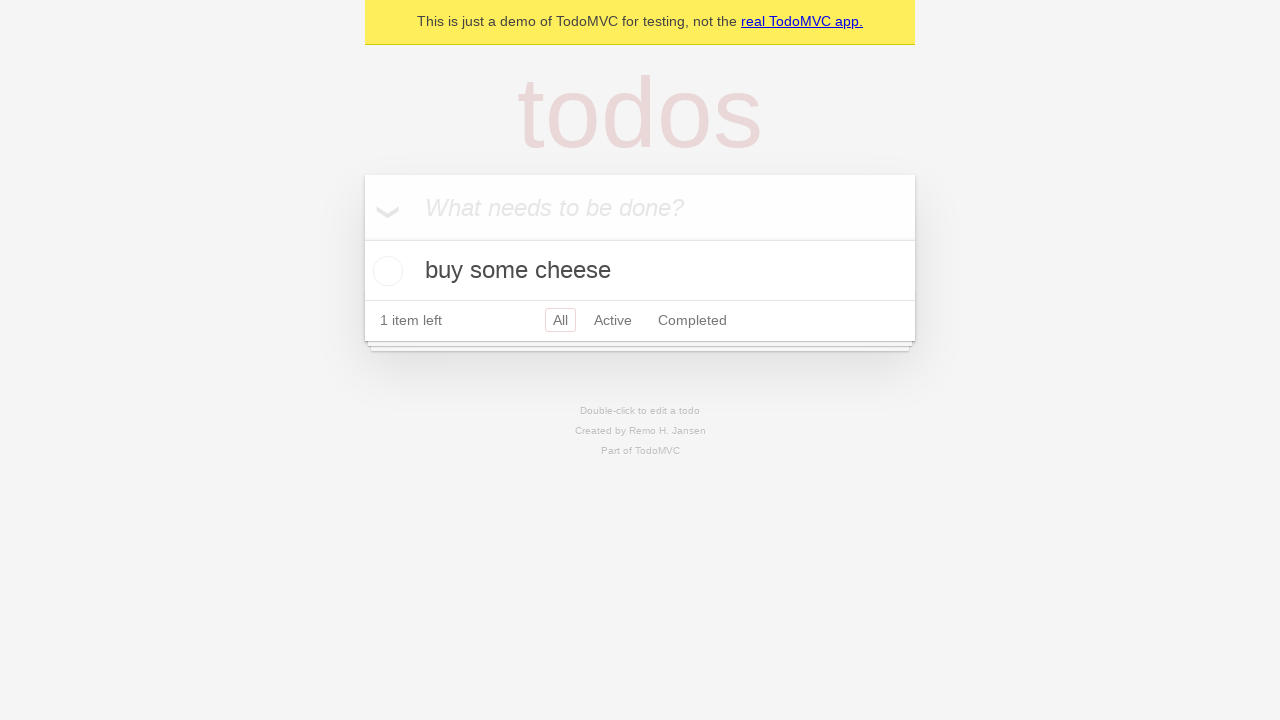

Filled new todo input with 'feed the cat' on .new-todo
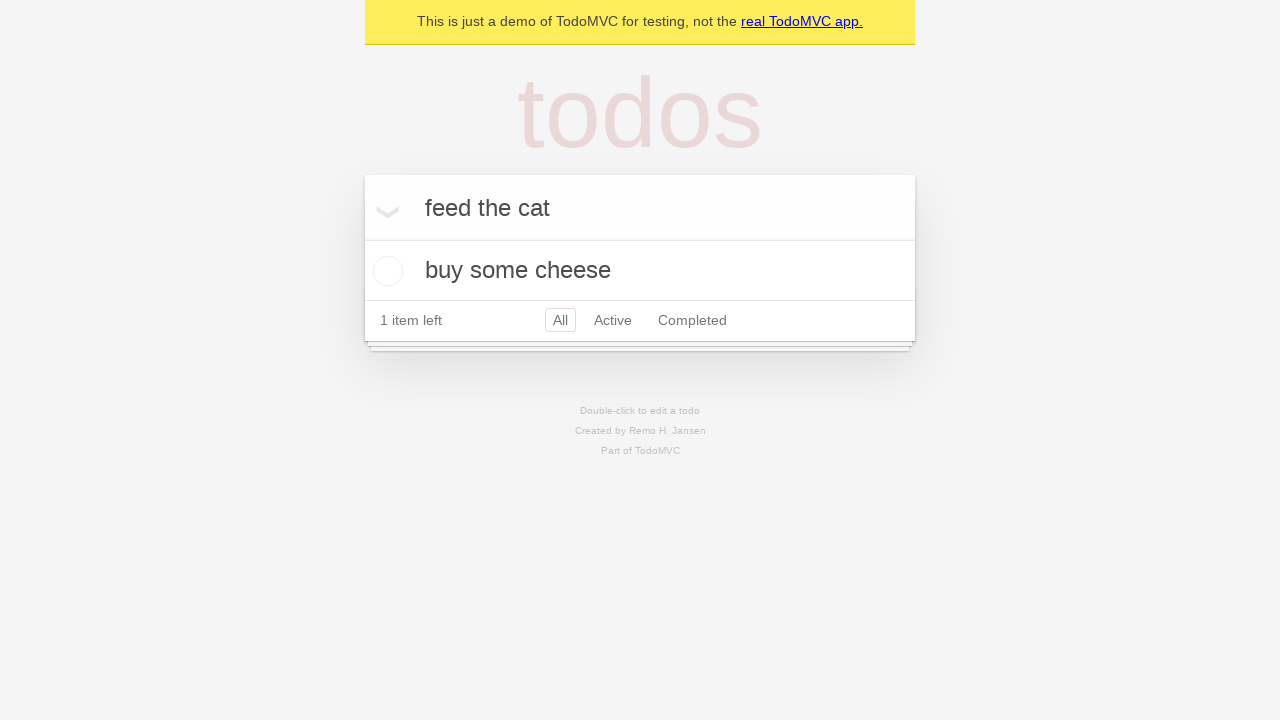

Pressed Enter to create second todo item on .new-todo
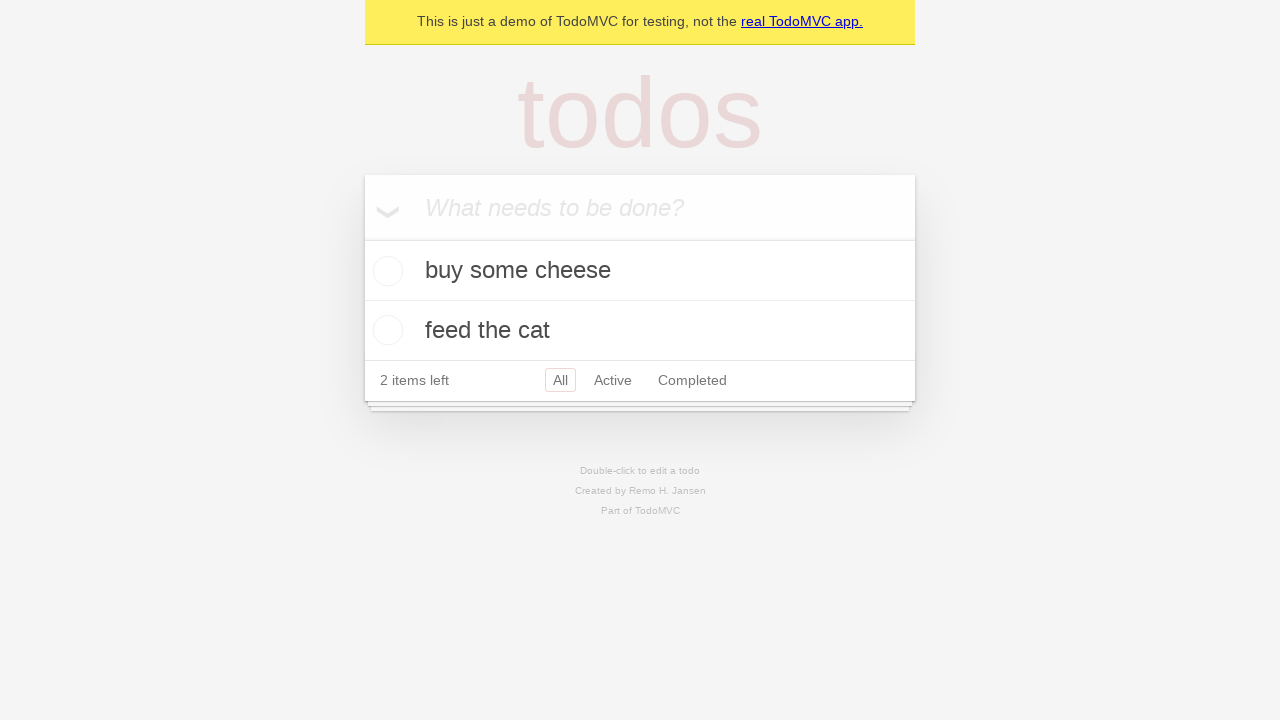

Filled new todo input with 'book a doctors appointment' on .new-todo
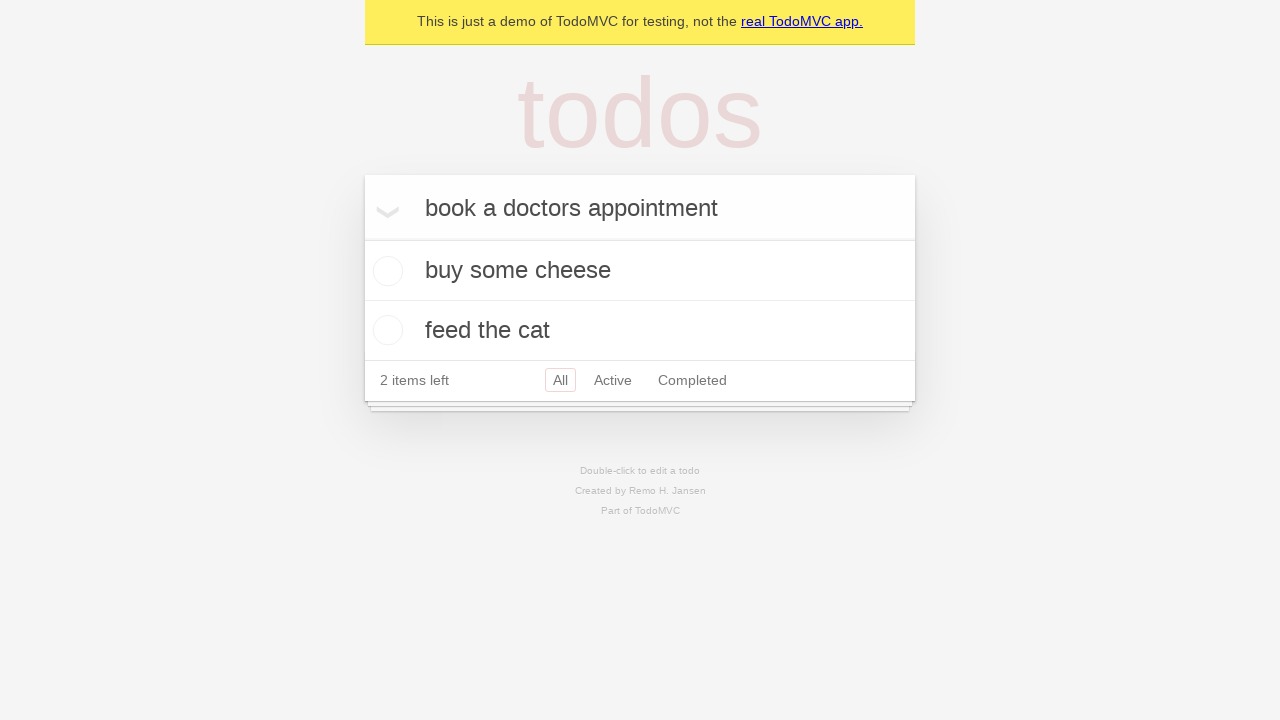

Pressed Enter to create third todo item on .new-todo
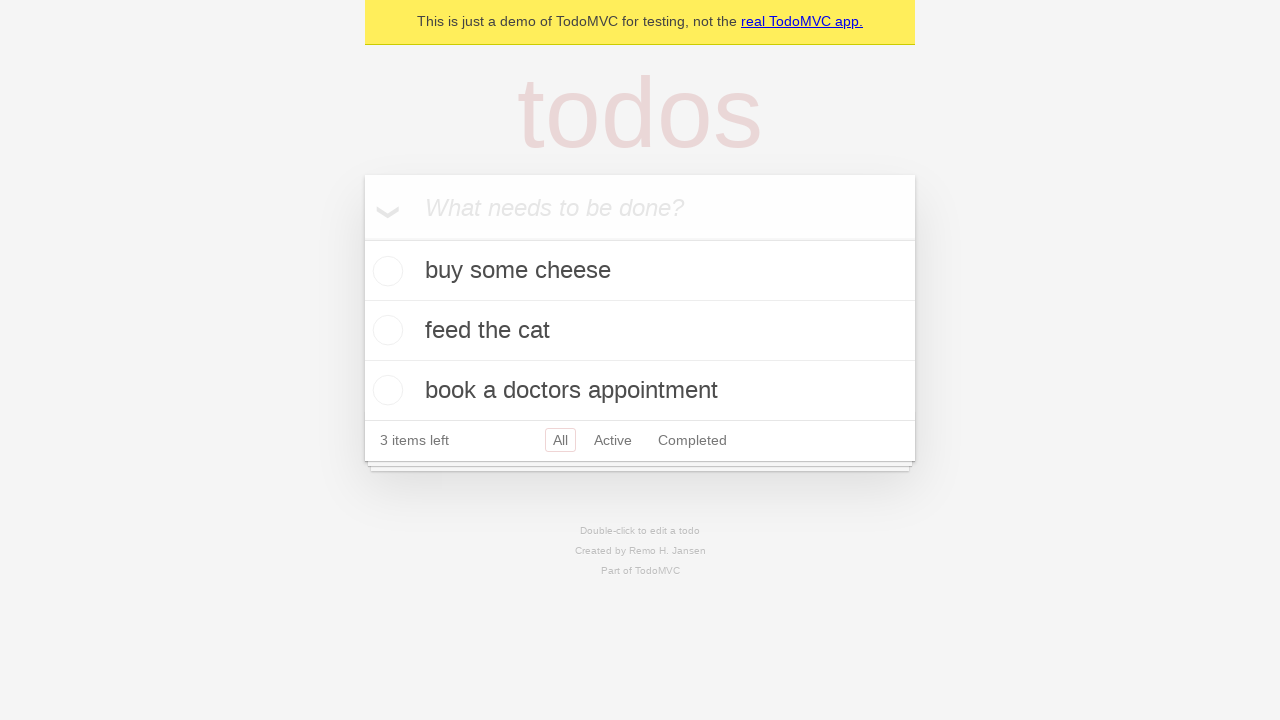

Waited for all 3 todo items to appear in the list
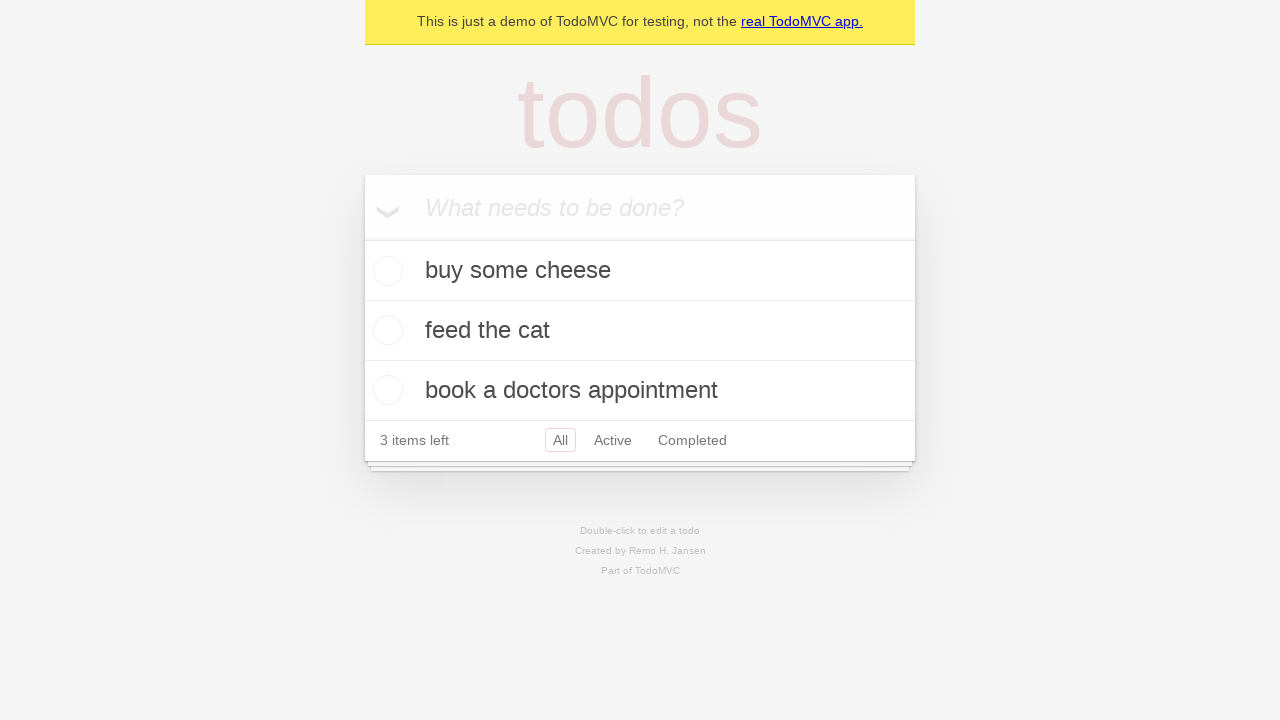

Verified todo count element is visible
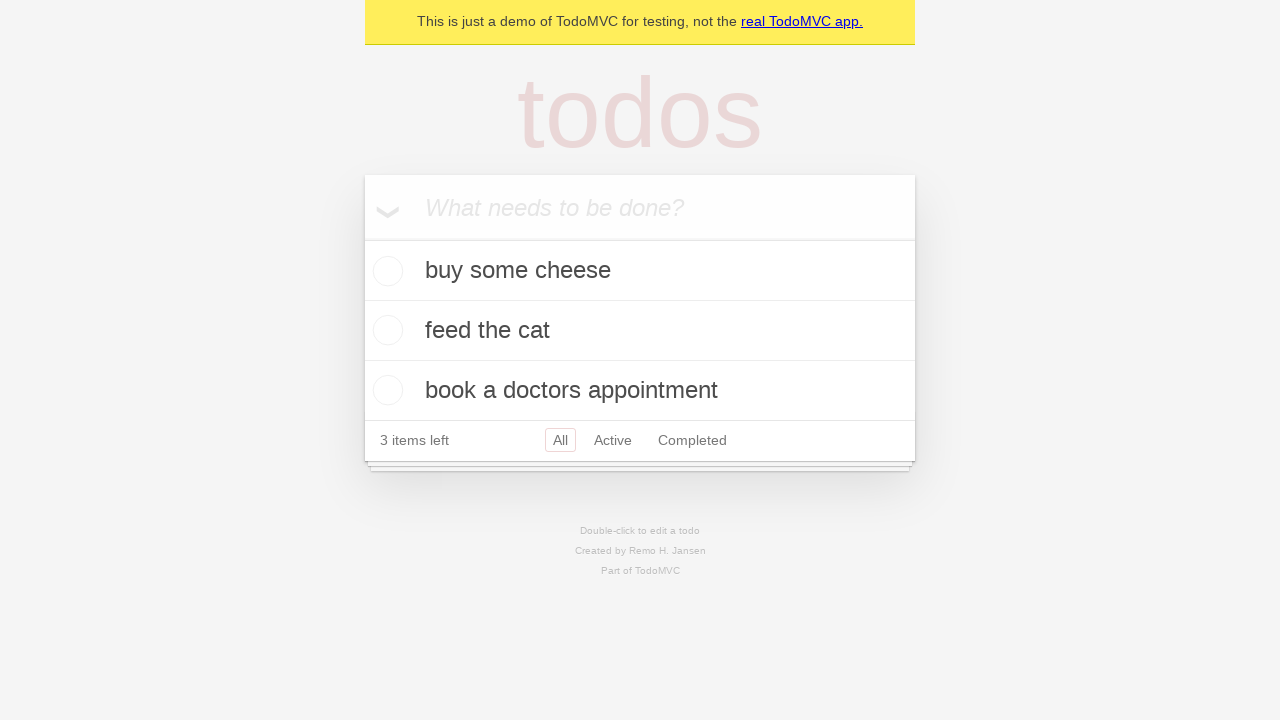

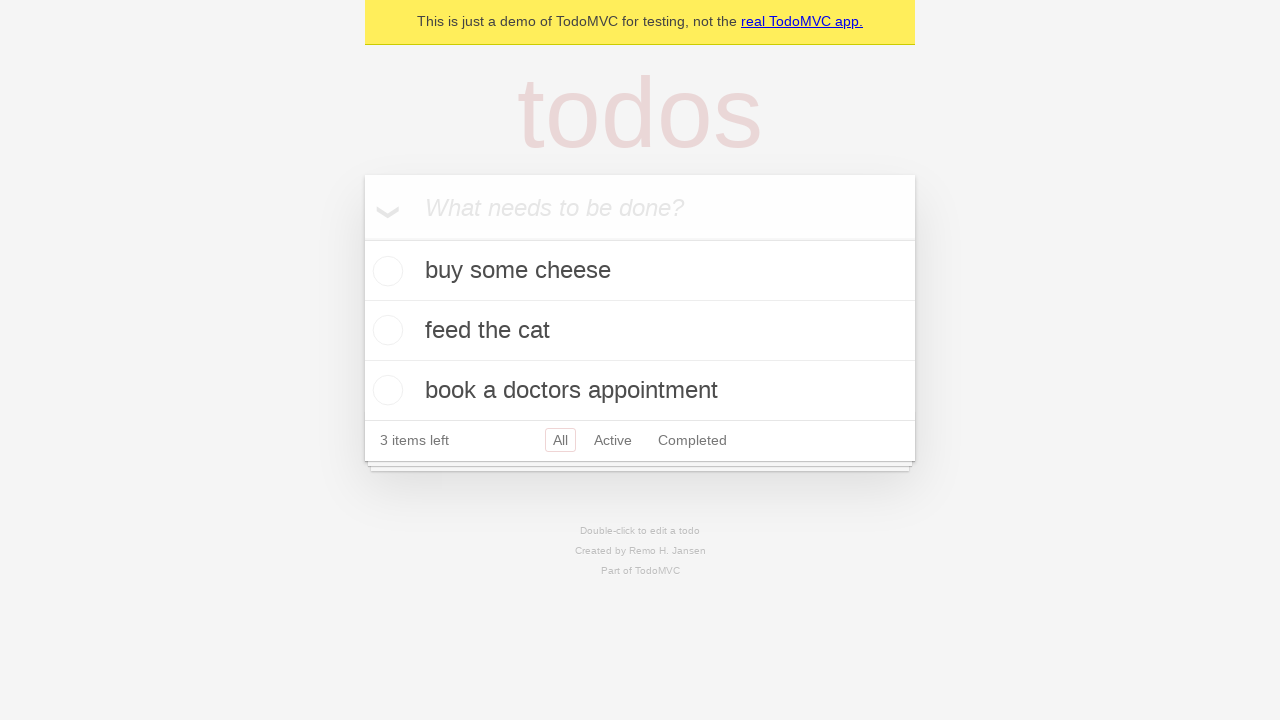